Tests static dropdown functionality by selecting options using three different methods: by index, by value, and by visible text

Starting URL: https://the-internet.herokuapp.com/dropdown

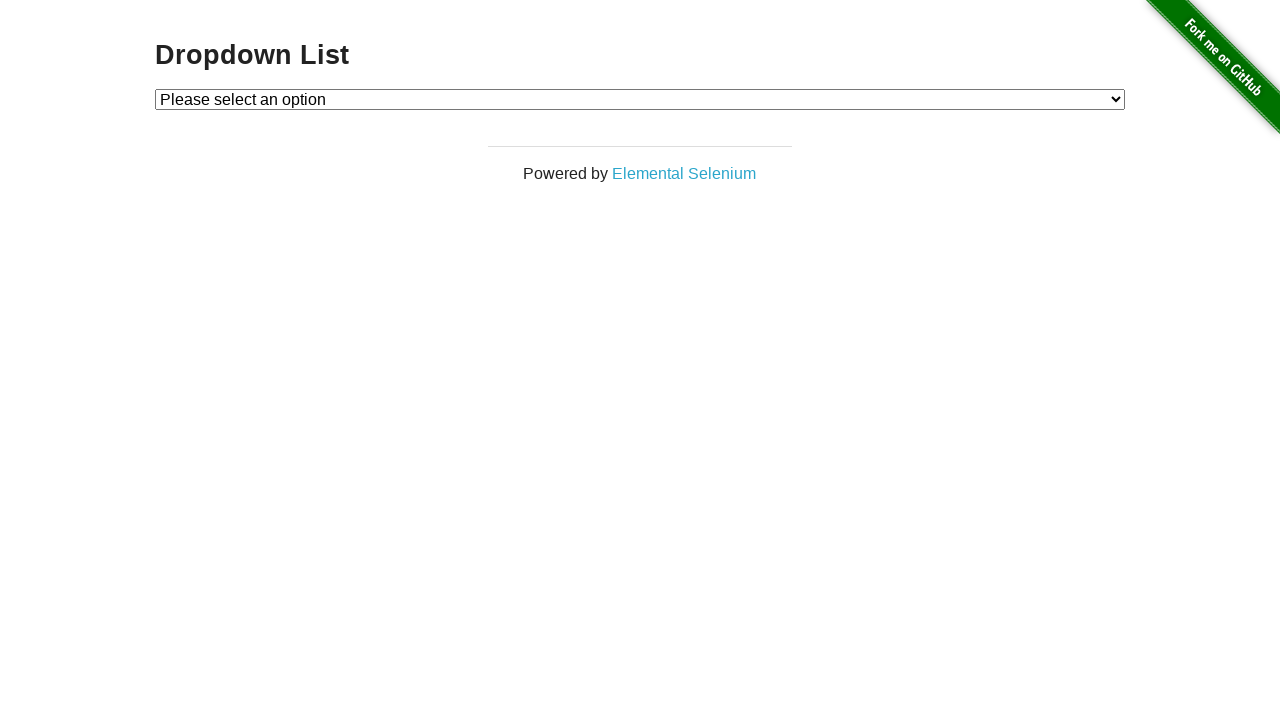

Selected dropdown option by index 1 on #dropdown
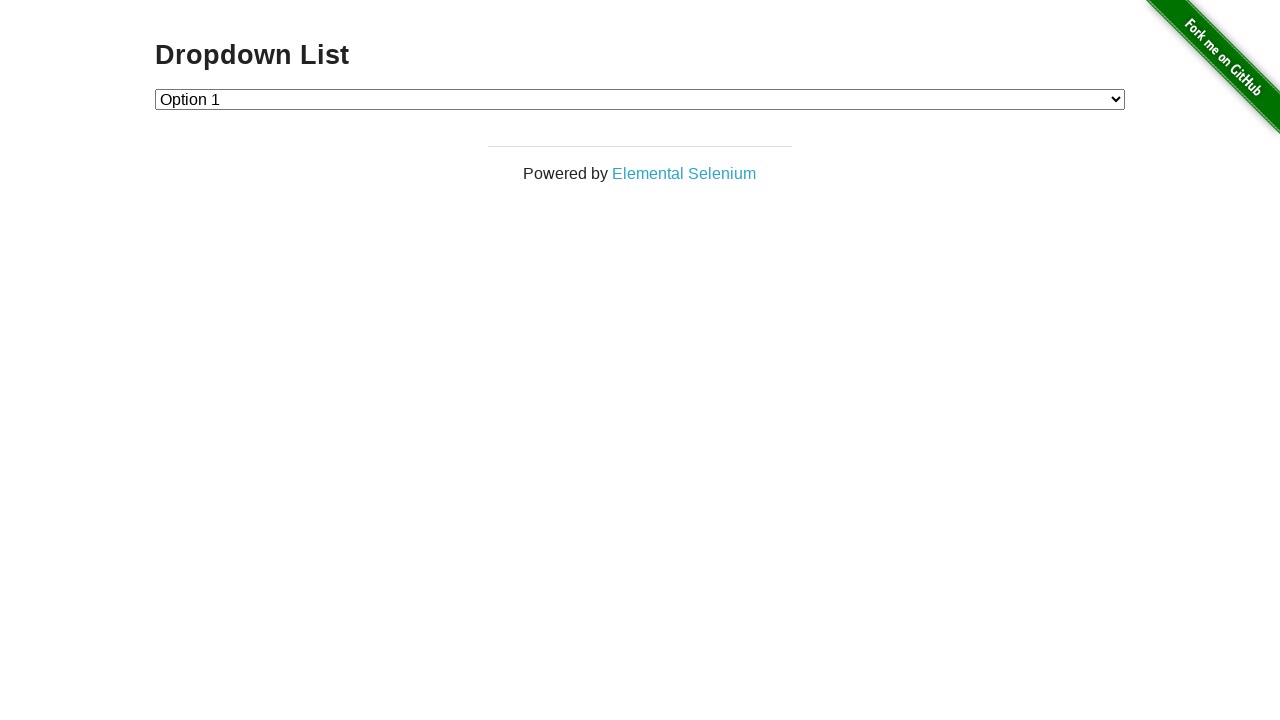

Selected dropdown option by value '2' on #dropdown
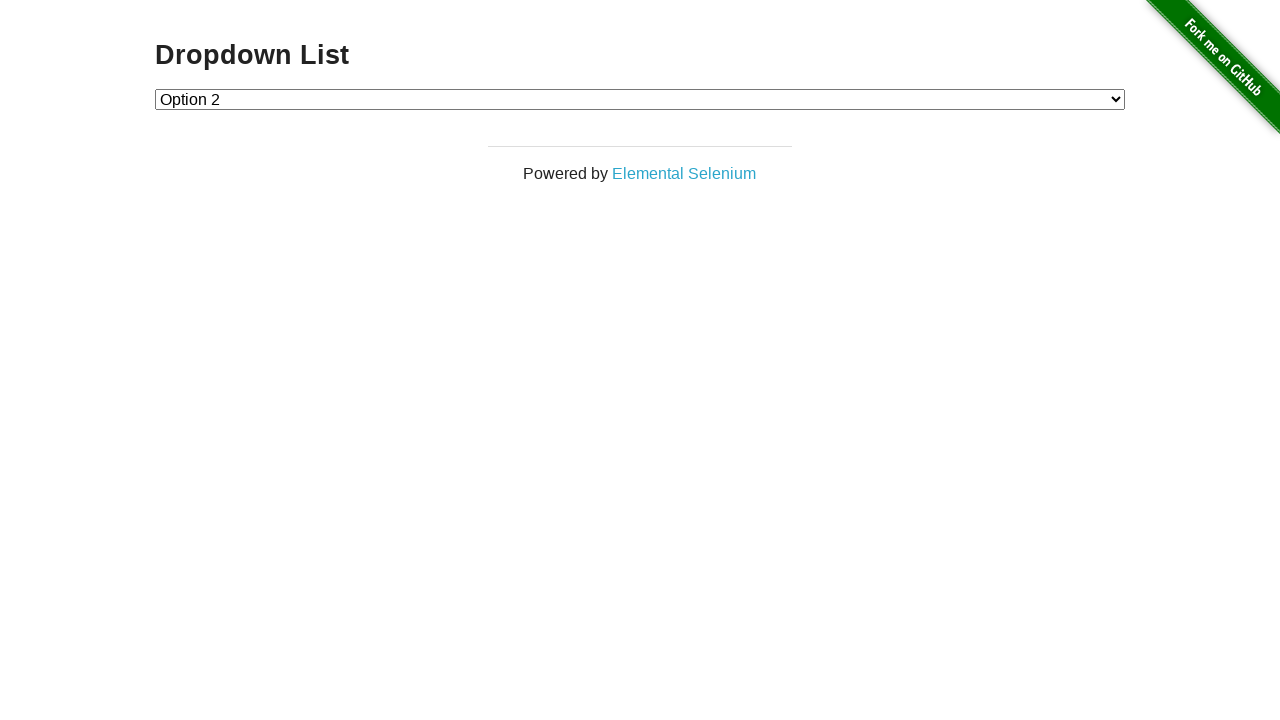

Selected dropdown option by visible text 'Option 1' on #dropdown
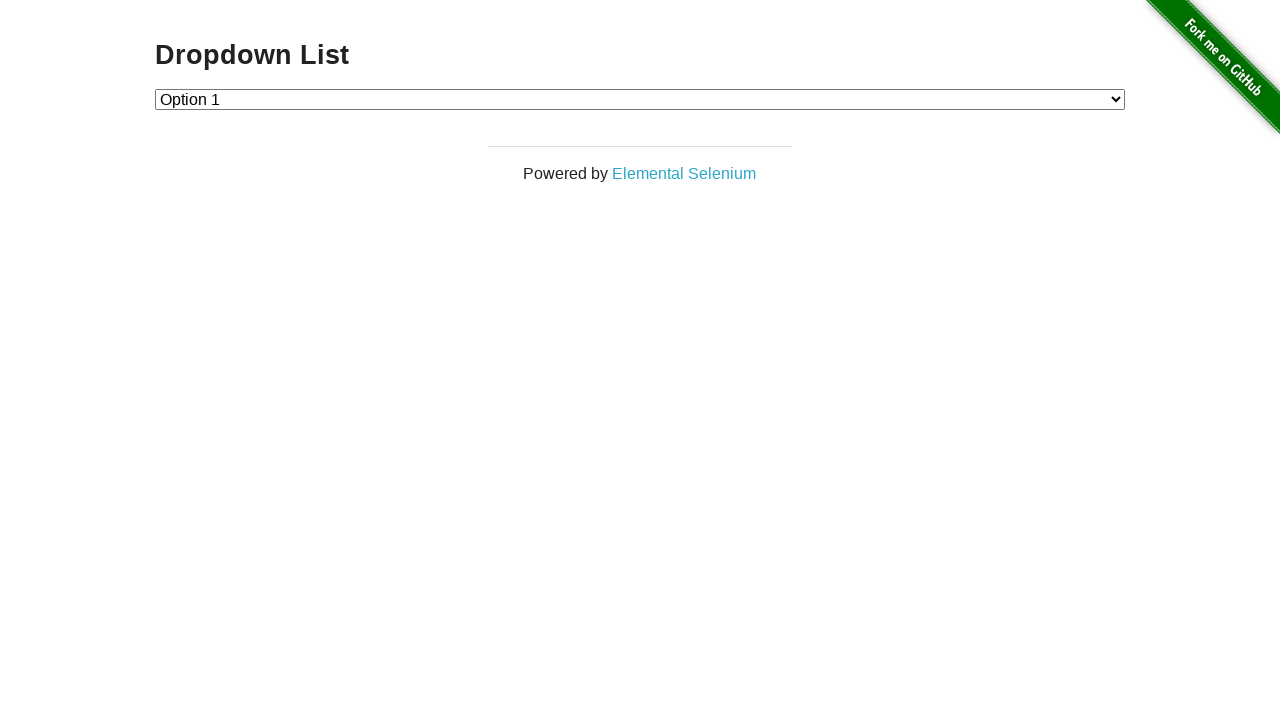

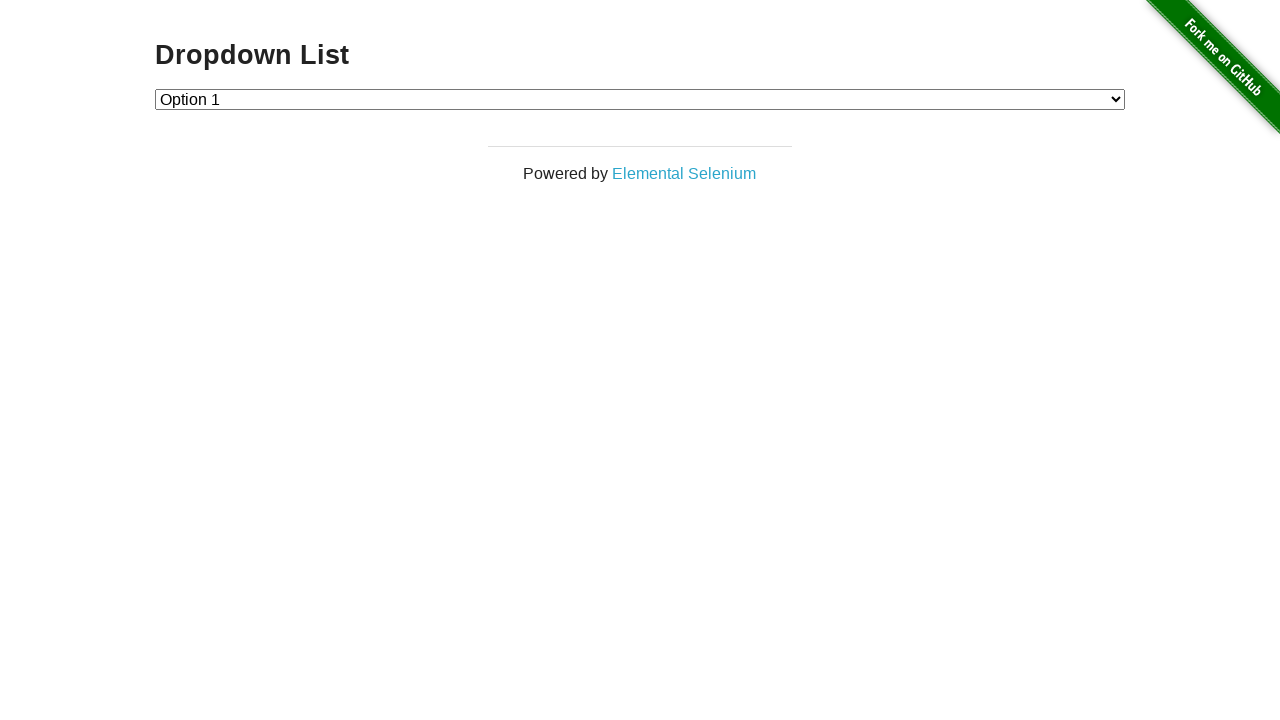